Tests an end-to-end flight booking form by selecting origin and destination airports, choosing a date, selecting one-way trip, adding passengers, changing currency, and submitting the search.

Starting URL: https://rahulshettyacademy.com/dropdownsPractise/

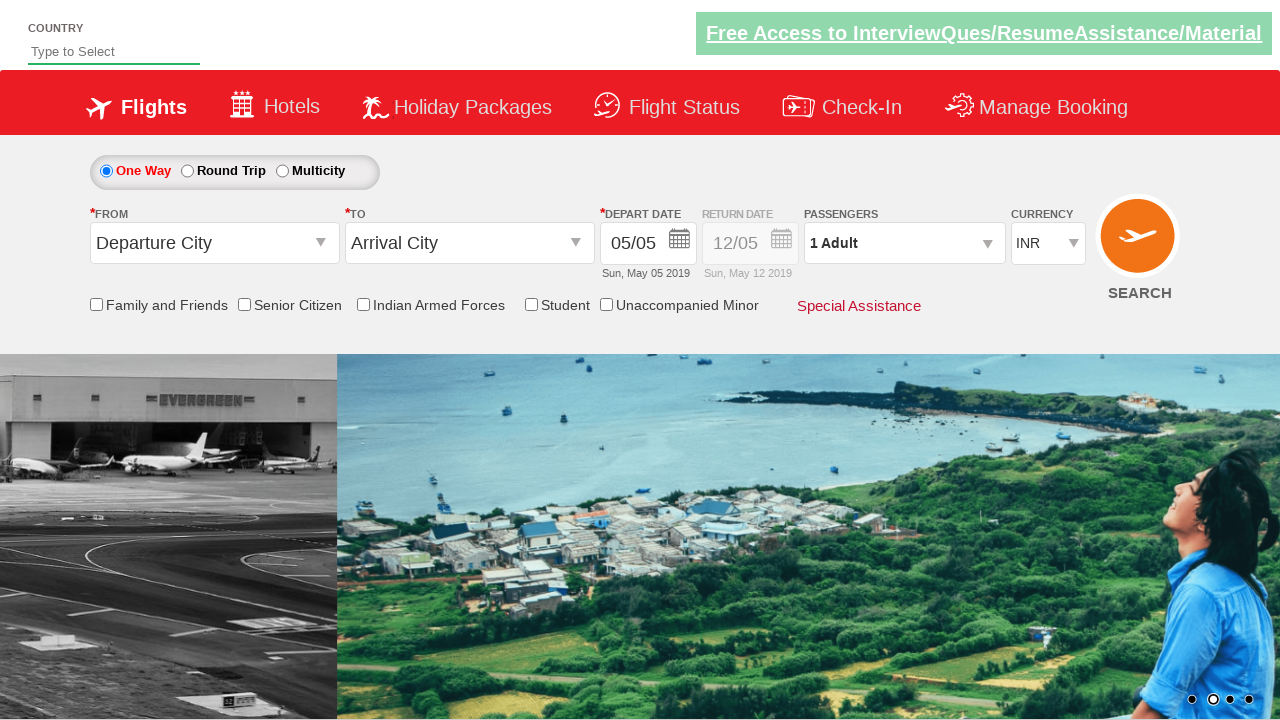

Clicked origin station dropdown at (214, 243) on #ctl00_mainContent_ddl_originStation1_CTXT
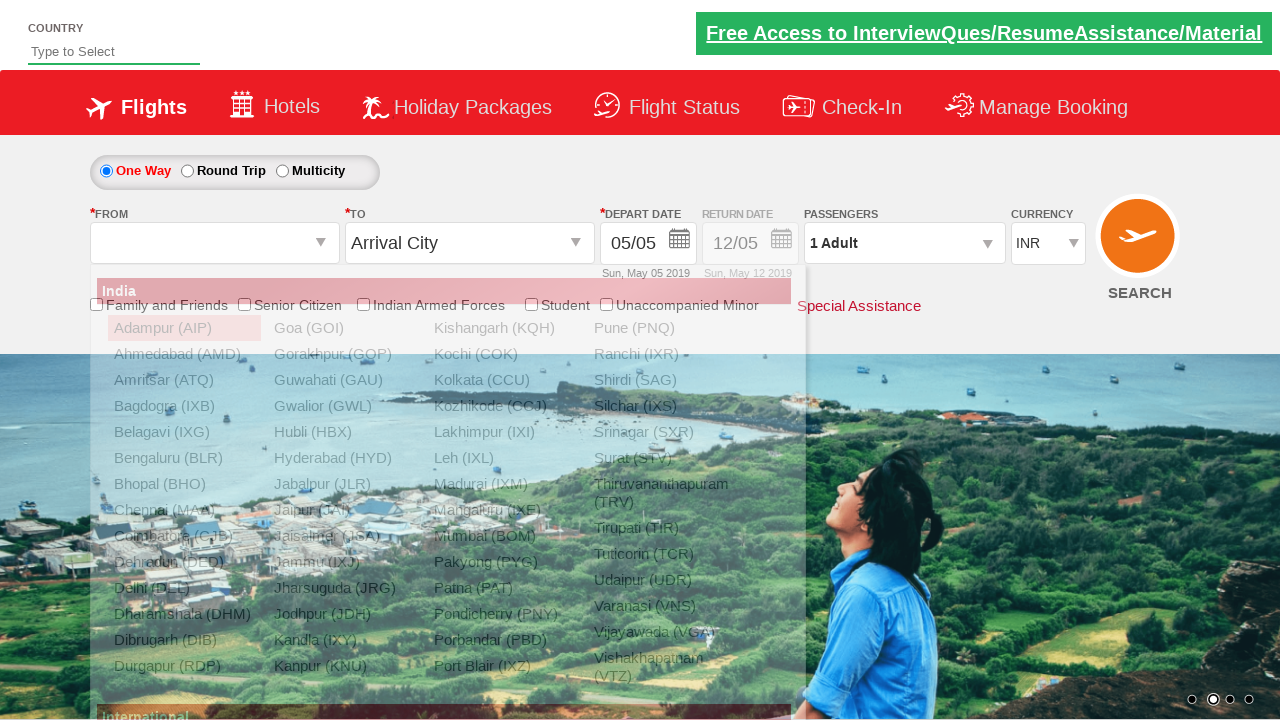

Selected Delhi (DEL) as origin airport at (184, 588) on xpath=//a[@value='DEL']
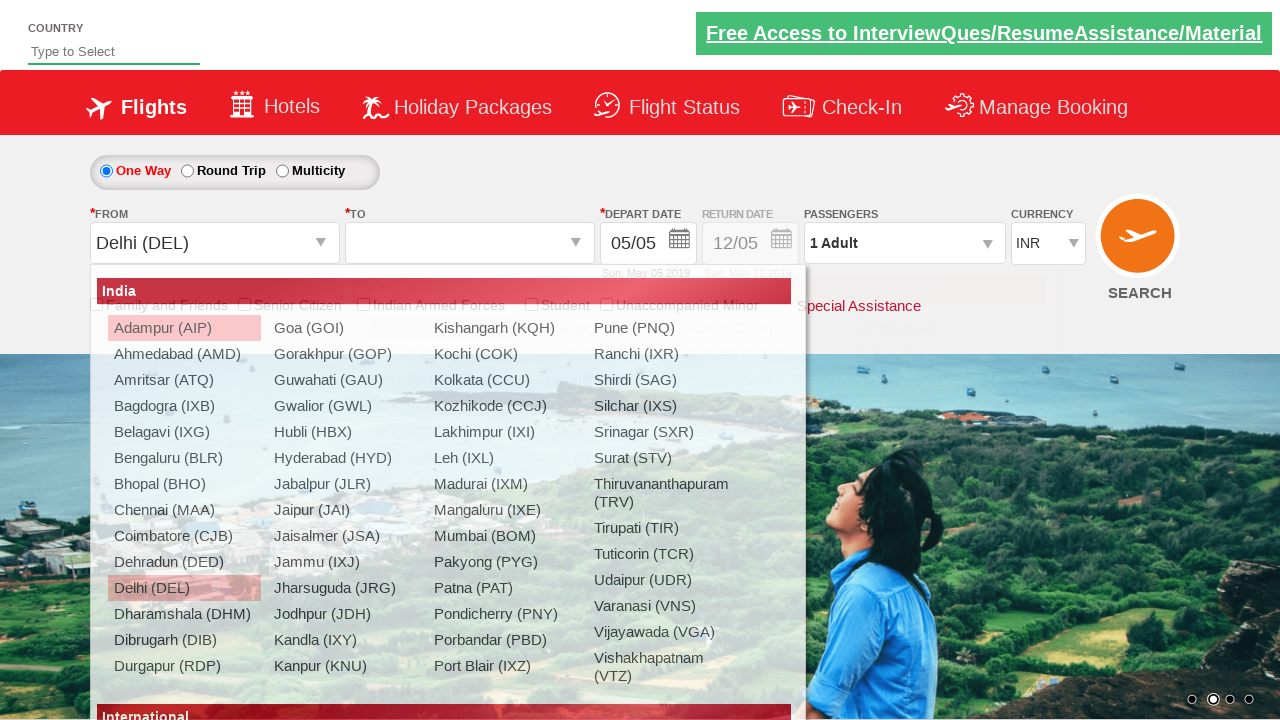

Waited for destination dropdown to be ready
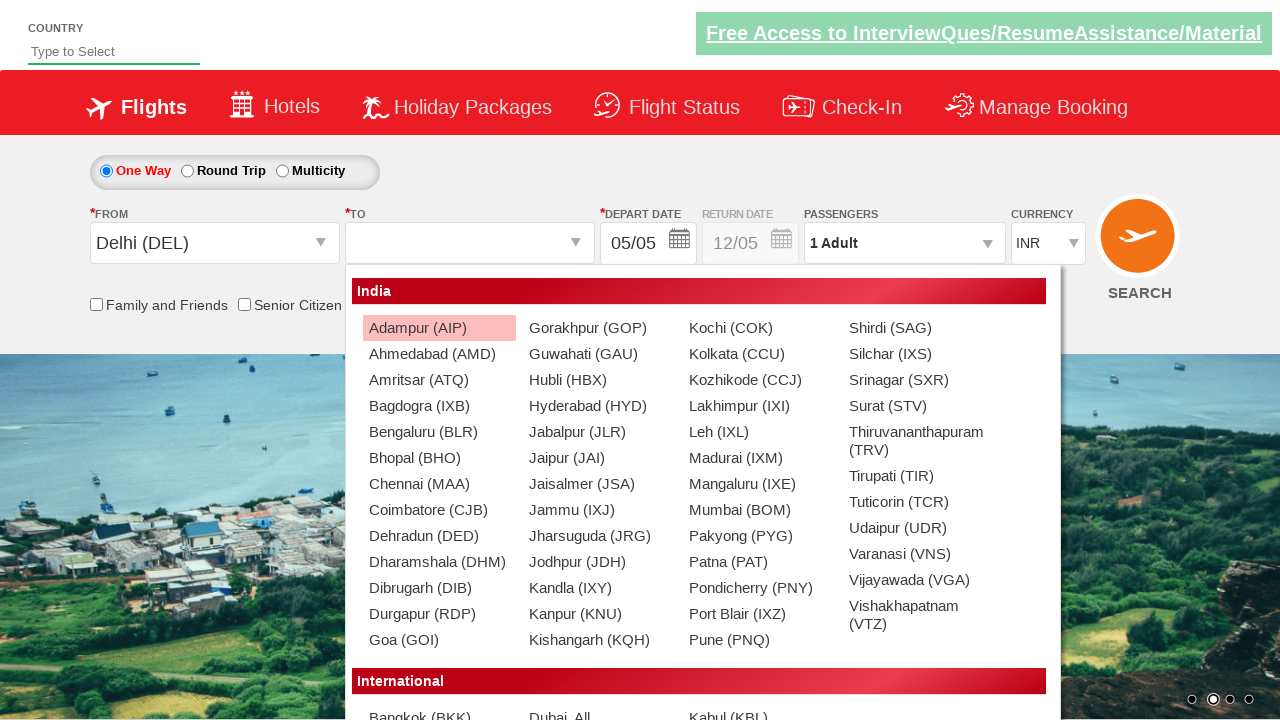

Selected Chennai (MAA) as destination airport at (439, 484) on xpath=//div[@id='ctl00_mainContent_ddl_destinationStation1_CTNR'] //a[@value='MA
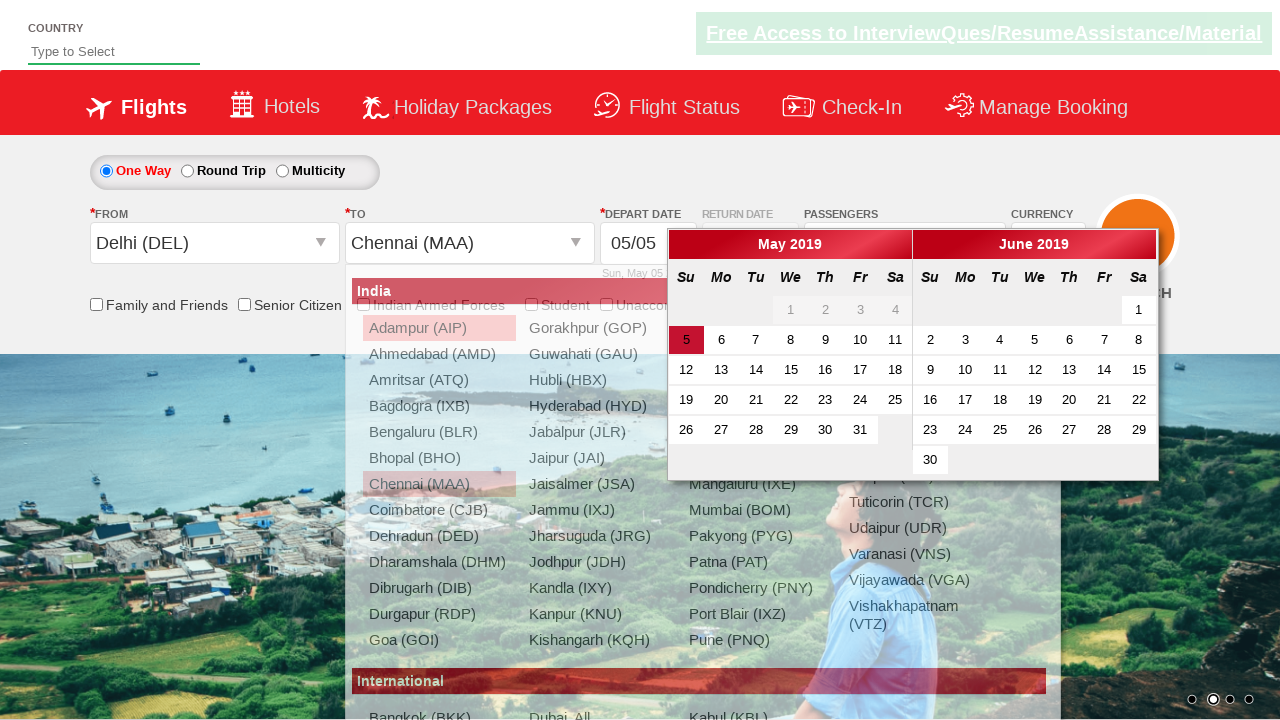

Selected current/active date in calendar at (686, 340) on .ui-state-default.ui-state-active
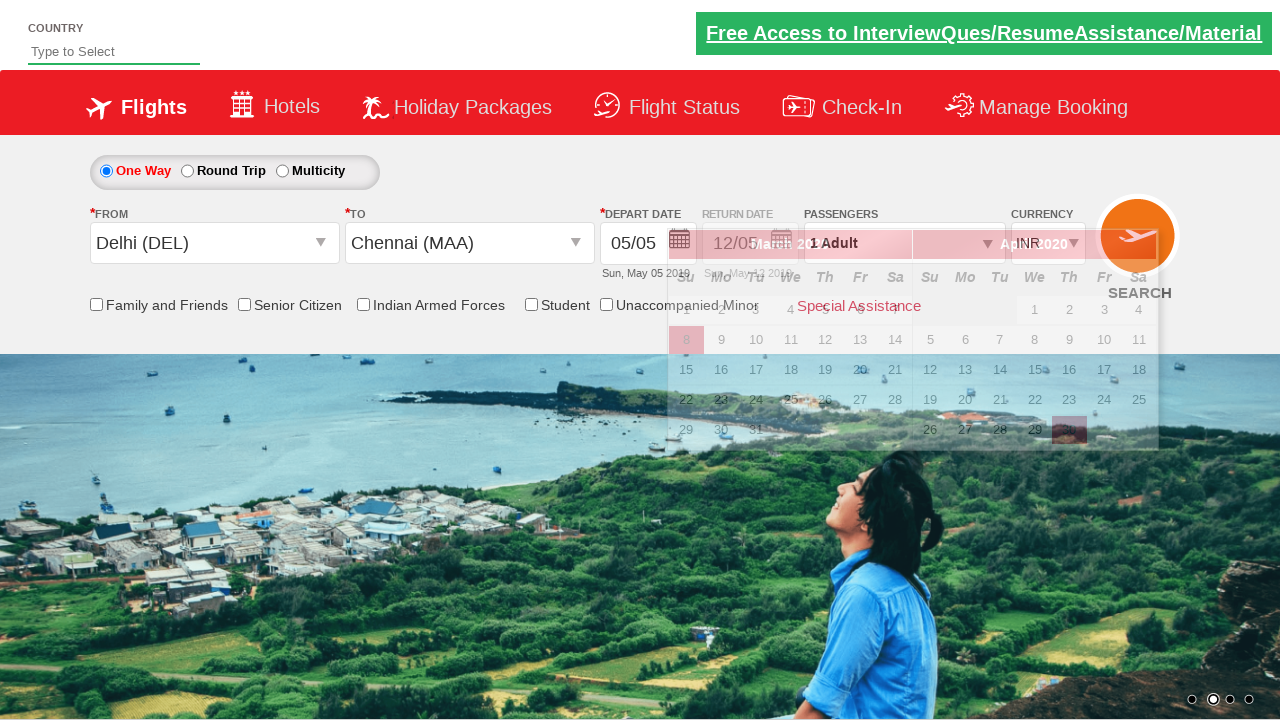

Selected one-way trip option at (106, 171) on #ctl00_mainContent_rbtnl_Trip_0
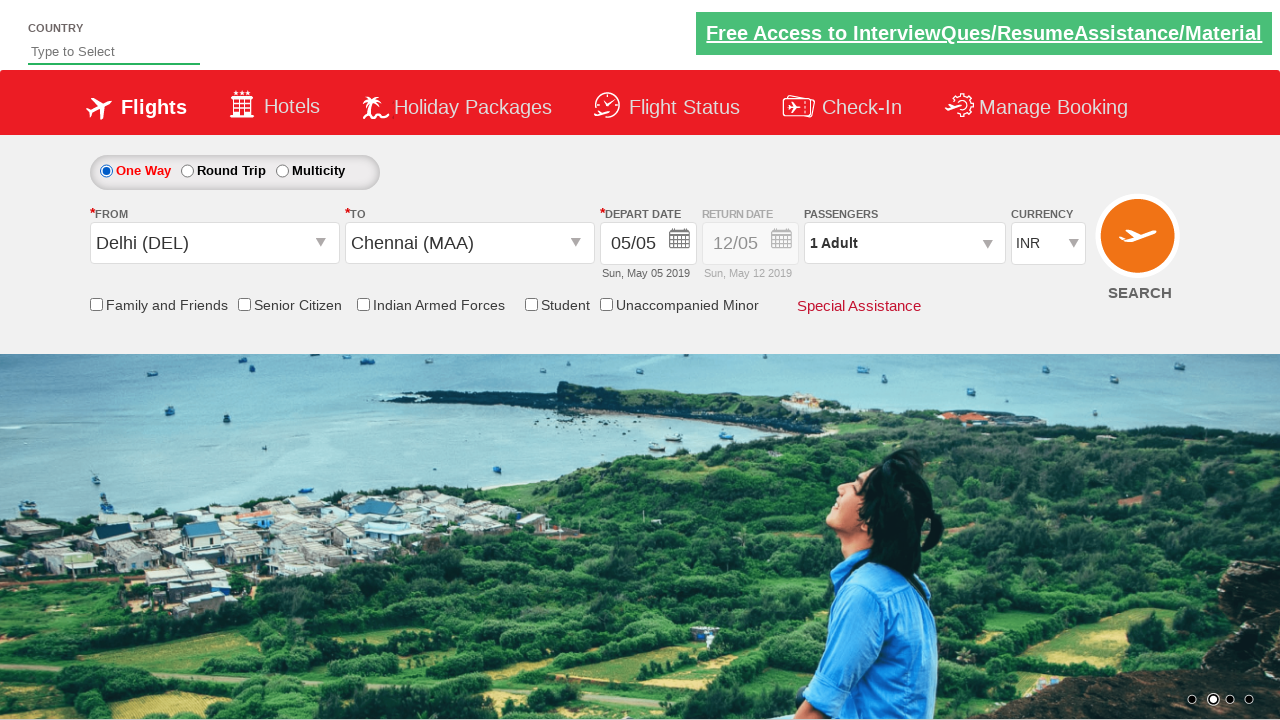

Clicked Senior Citizen Discount checkbox at (244, 304) on input[id*='SeniorCitizenDiscount']
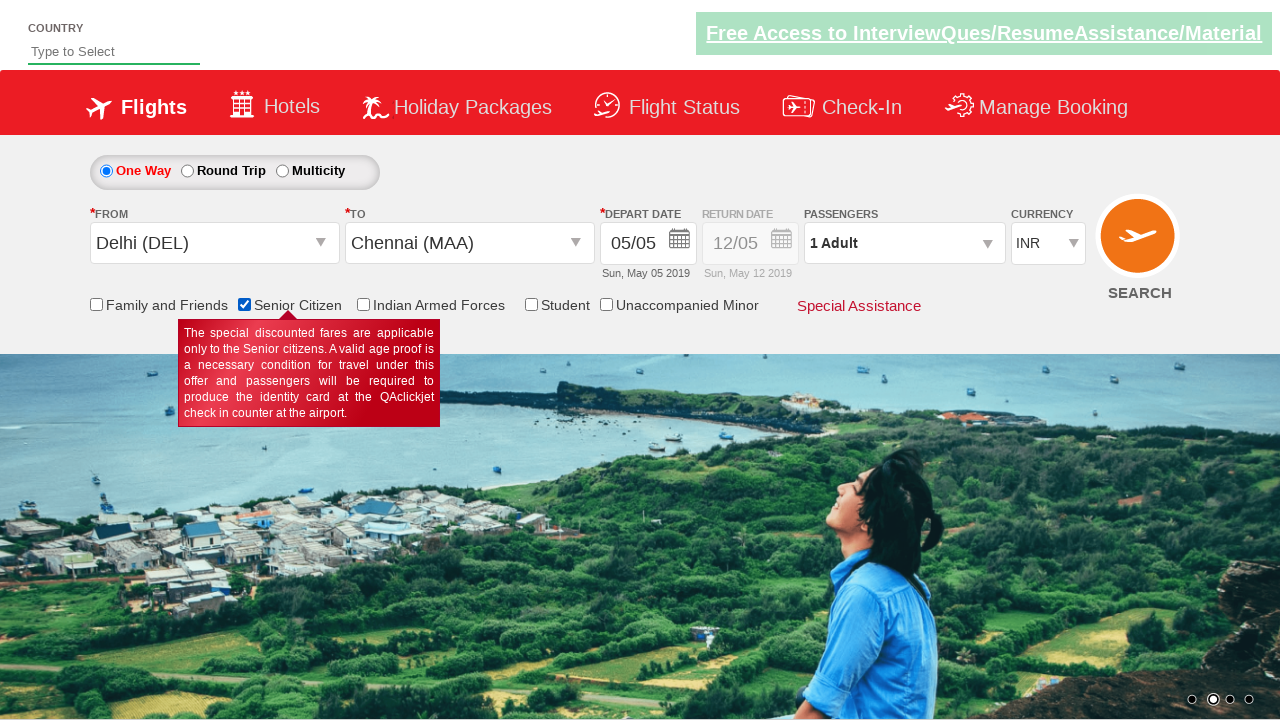

Clicked passenger info dropdown at (904, 243) on #divpaxinfo
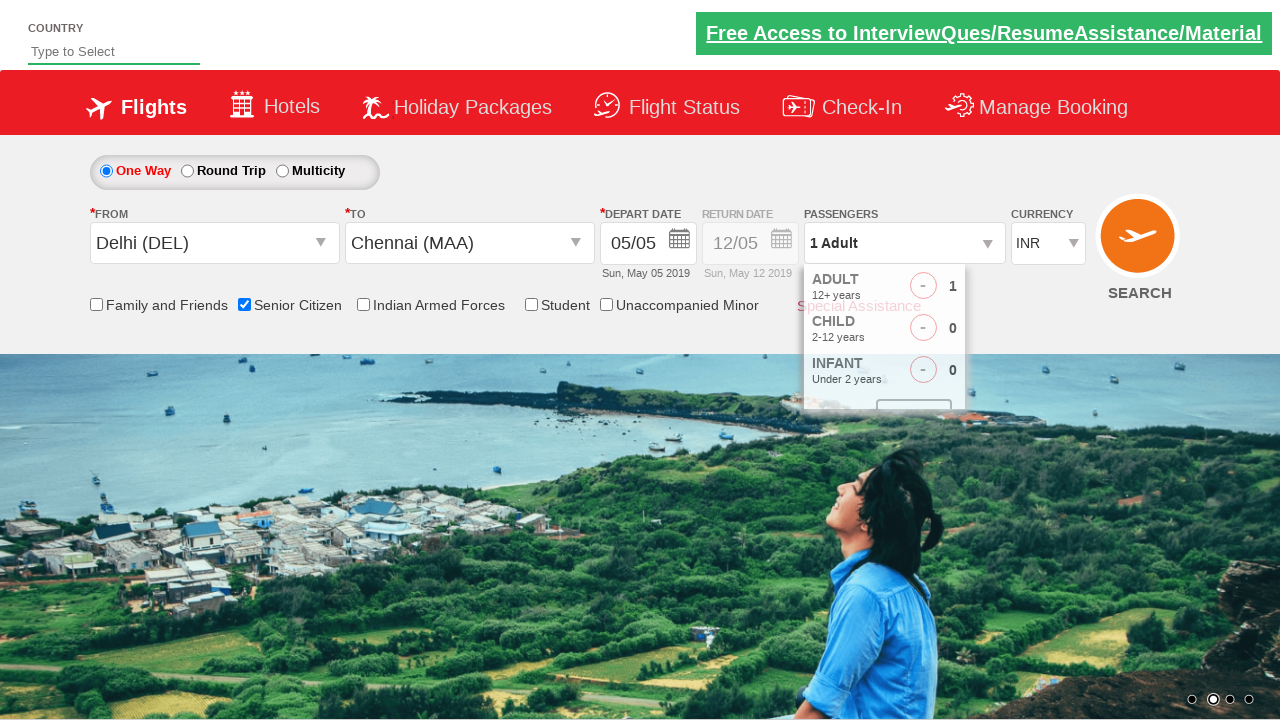

Waited for passenger selection popup to load
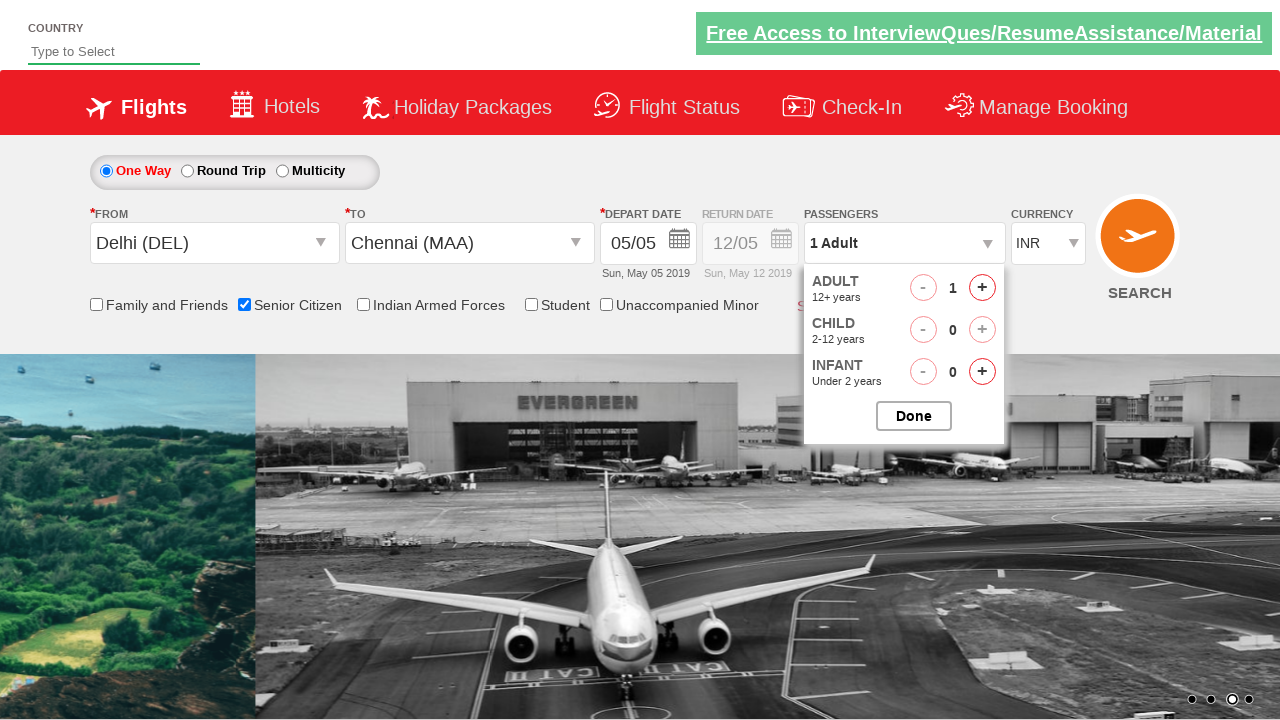

Incremented adult passenger count (iteration 1 of 4) at (982, 288) on #hrefIncAdt
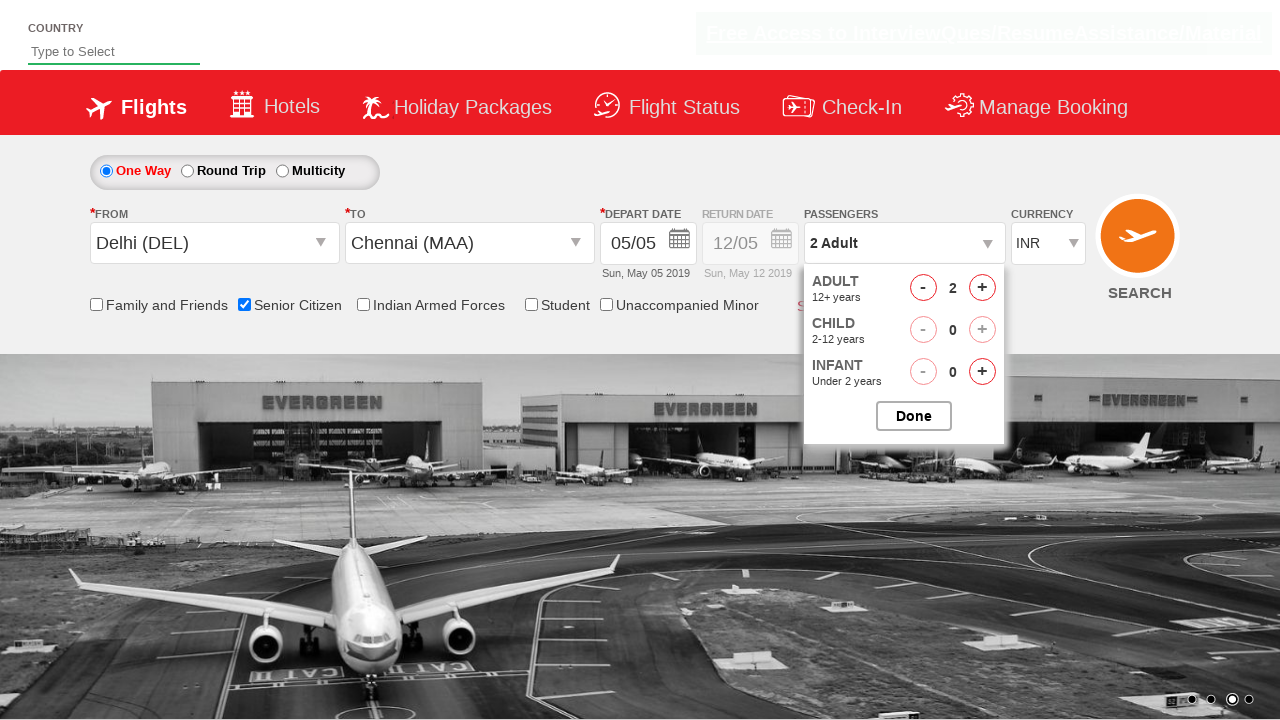

Incremented adult passenger count (iteration 2 of 4) at (982, 288) on #hrefIncAdt
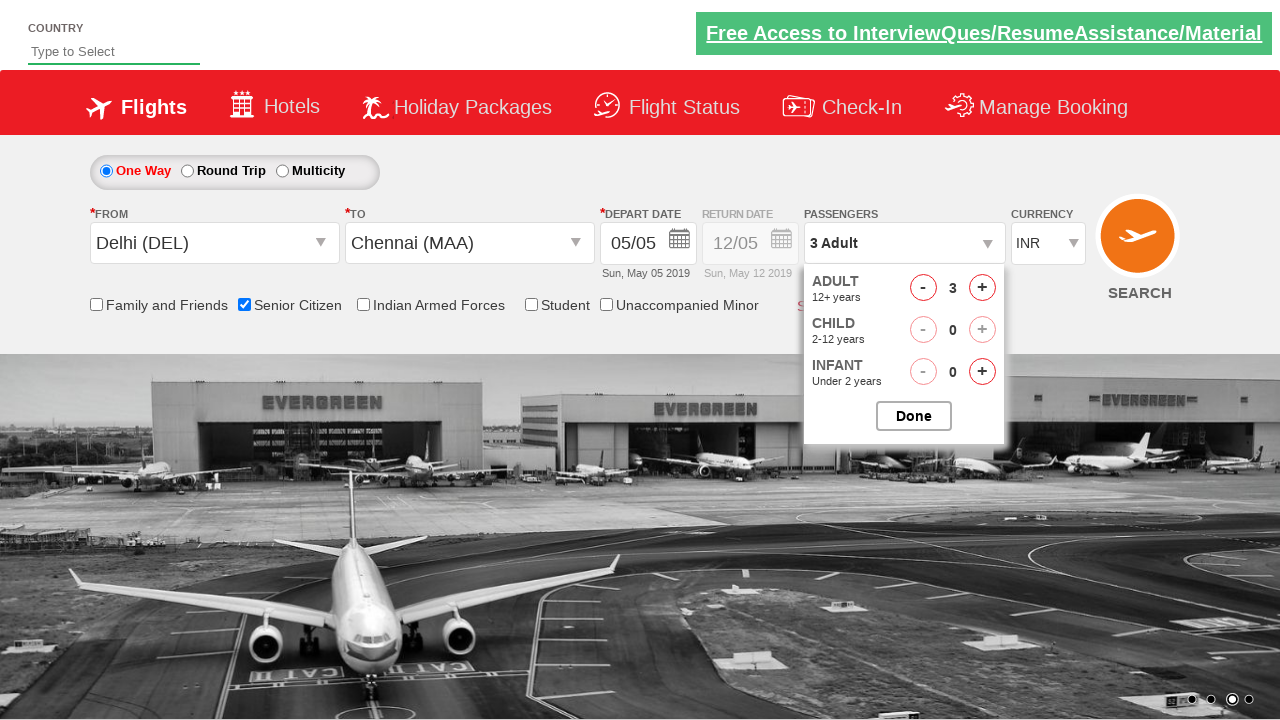

Incremented adult passenger count (iteration 3 of 4) at (982, 288) on #hrefIncAdt
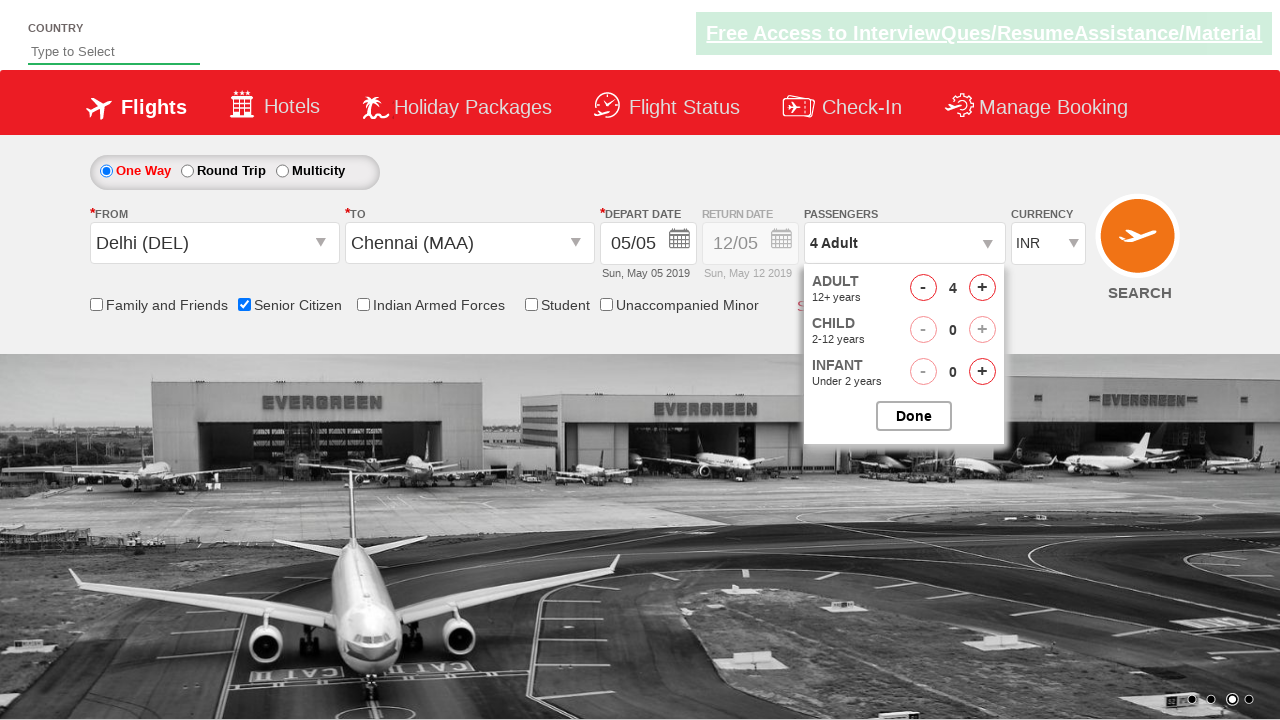

Incremented adult passenger count (iteration 4 of 4) at (982, 288) on #hrefIncAdt
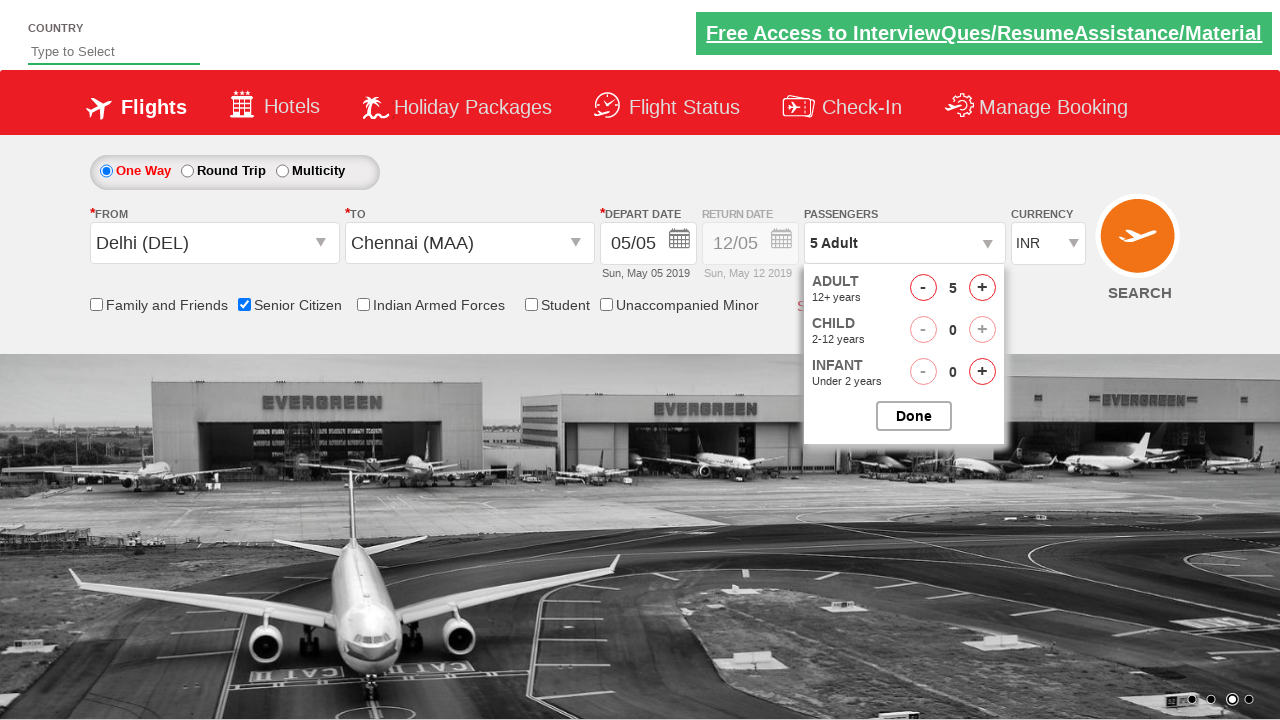

Closed passenger selection popup at (914, 416) on #btnclosepaxoption
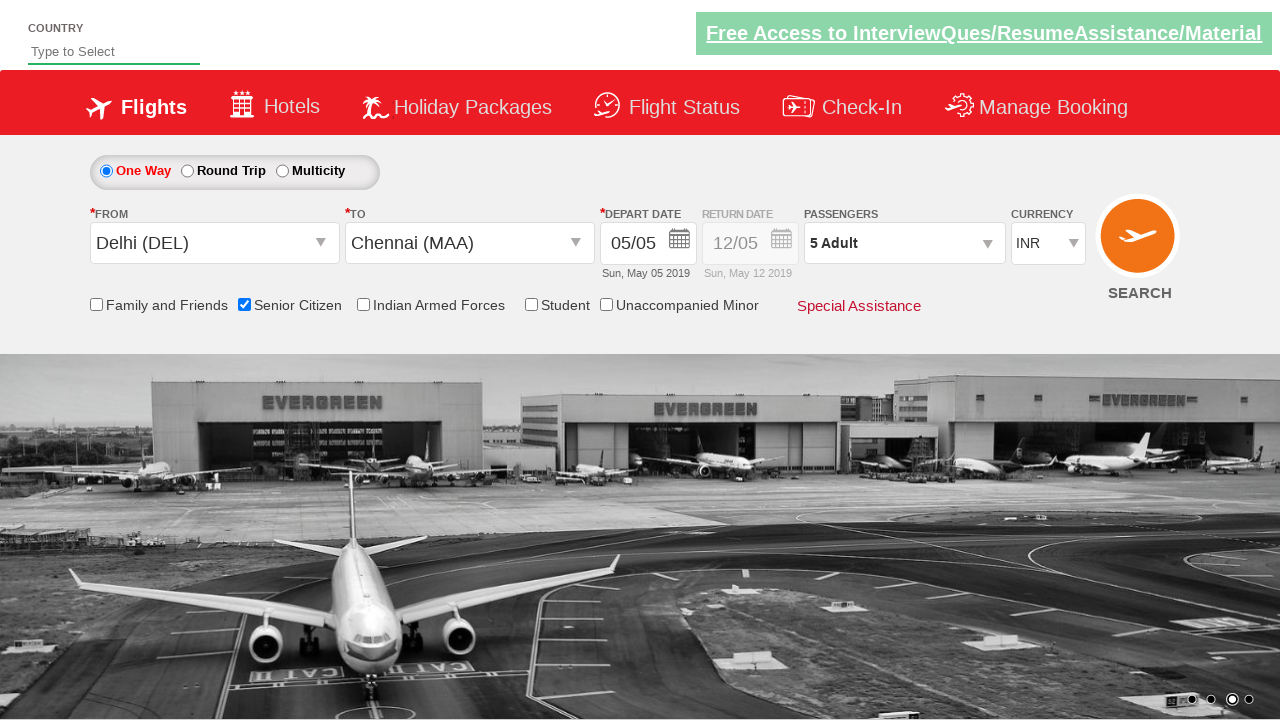

Changed currency to AED on #ctl00_mainContent_DropDownListCurrency
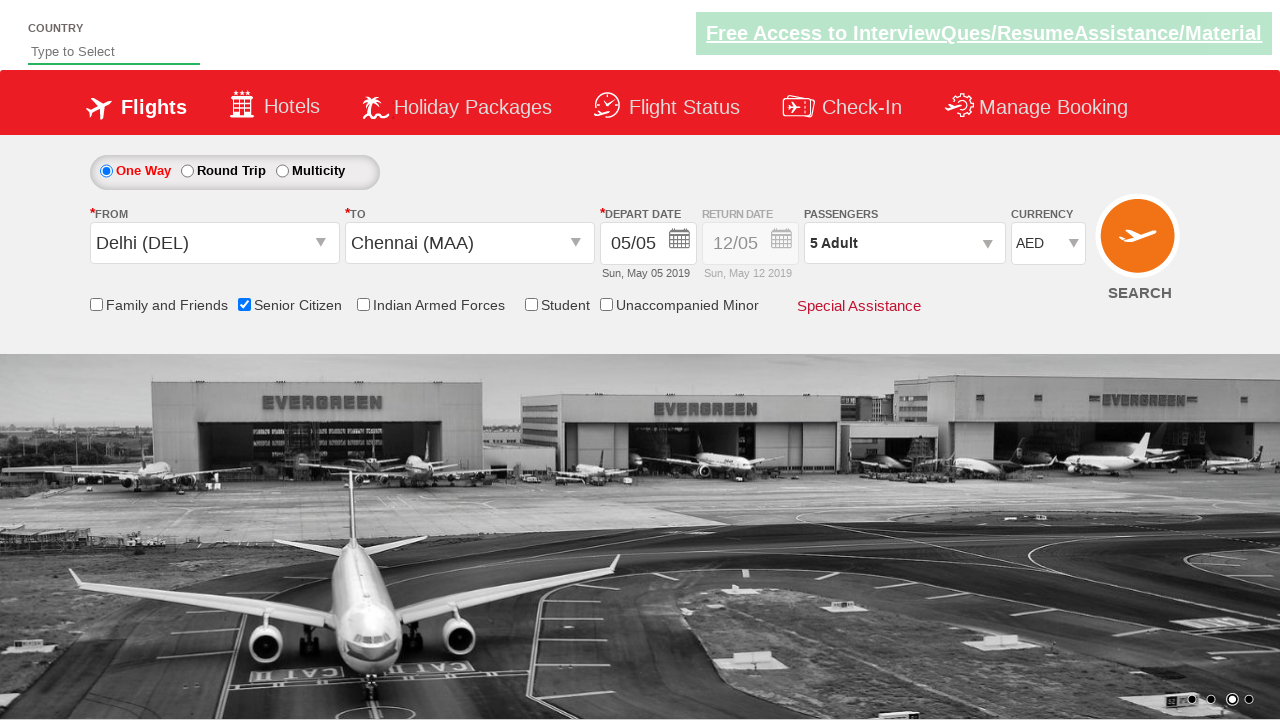

Clicked Search/Find Flights button to submit booking form at (1140, 245) on #ctl00_mainContent_btn_FindFlights
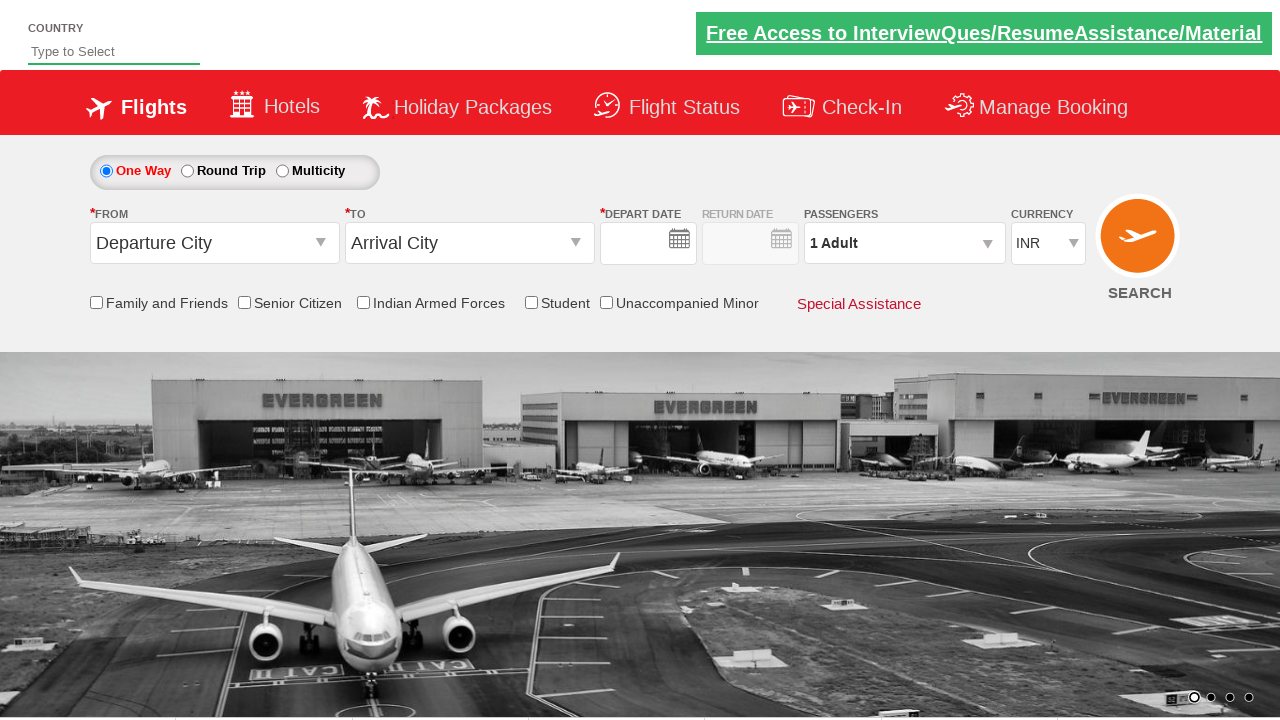

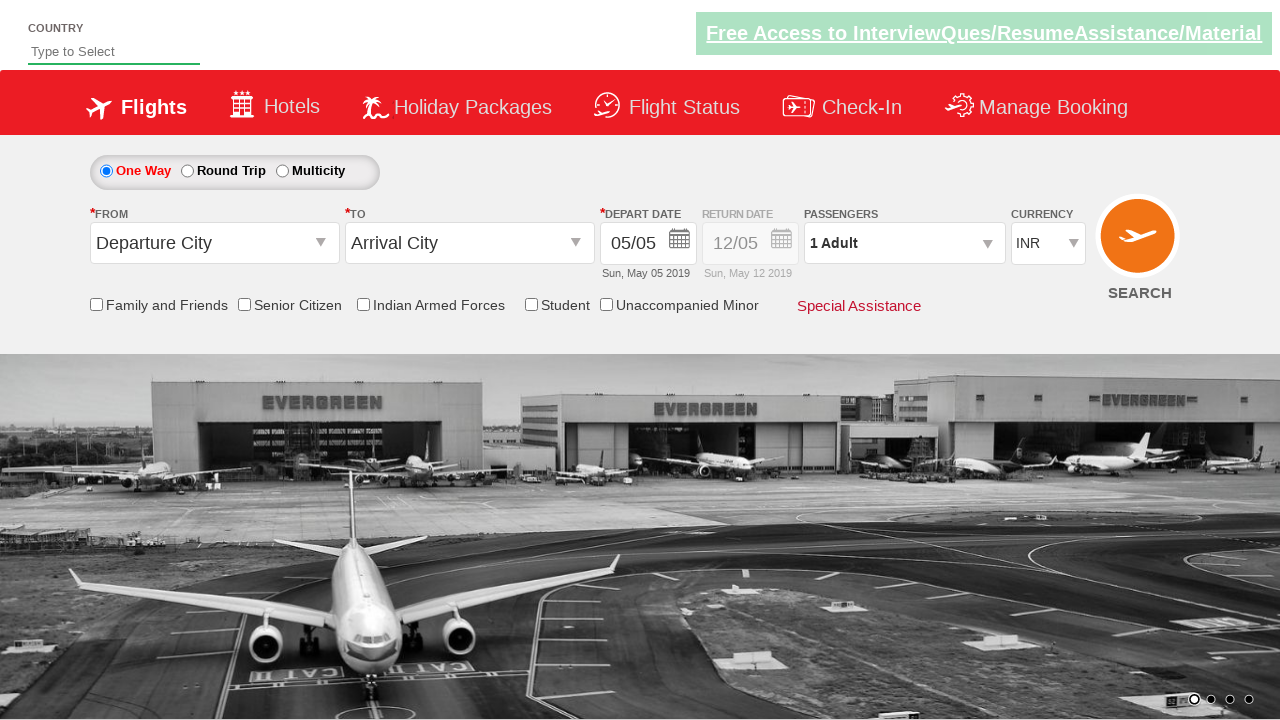